Tests navigation to the Profile page by scrolling down and clicking the Profile button in the Book Store Application menu

Starting URL: https://demoqa.com/books

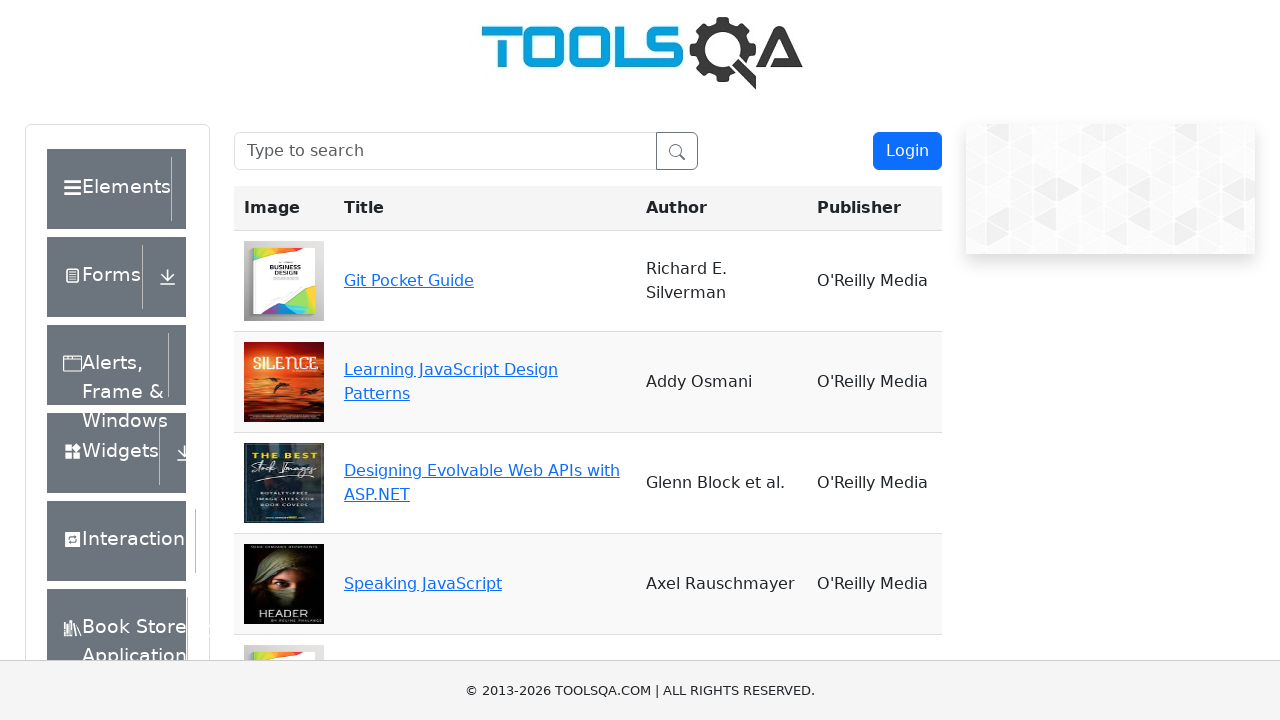

Scrolled to bottom of page to reveal menu items
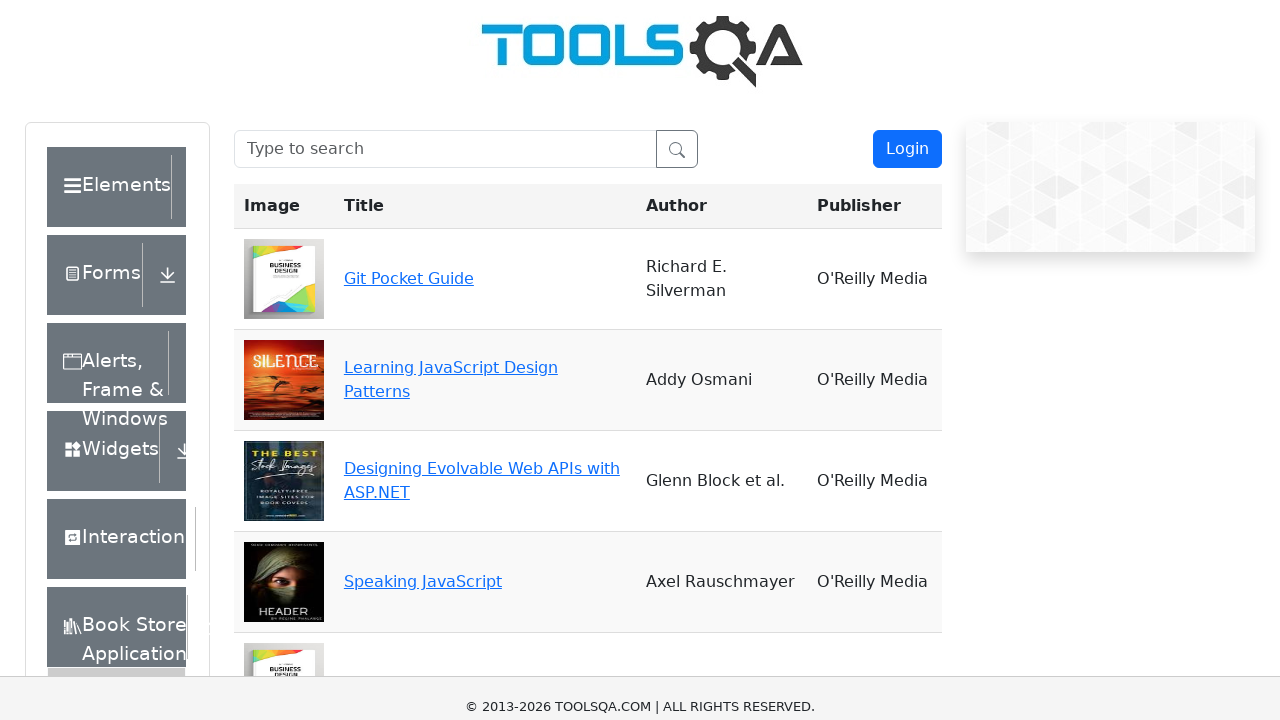

Clicked the Profile menu item at (110, 260) on text=Profile
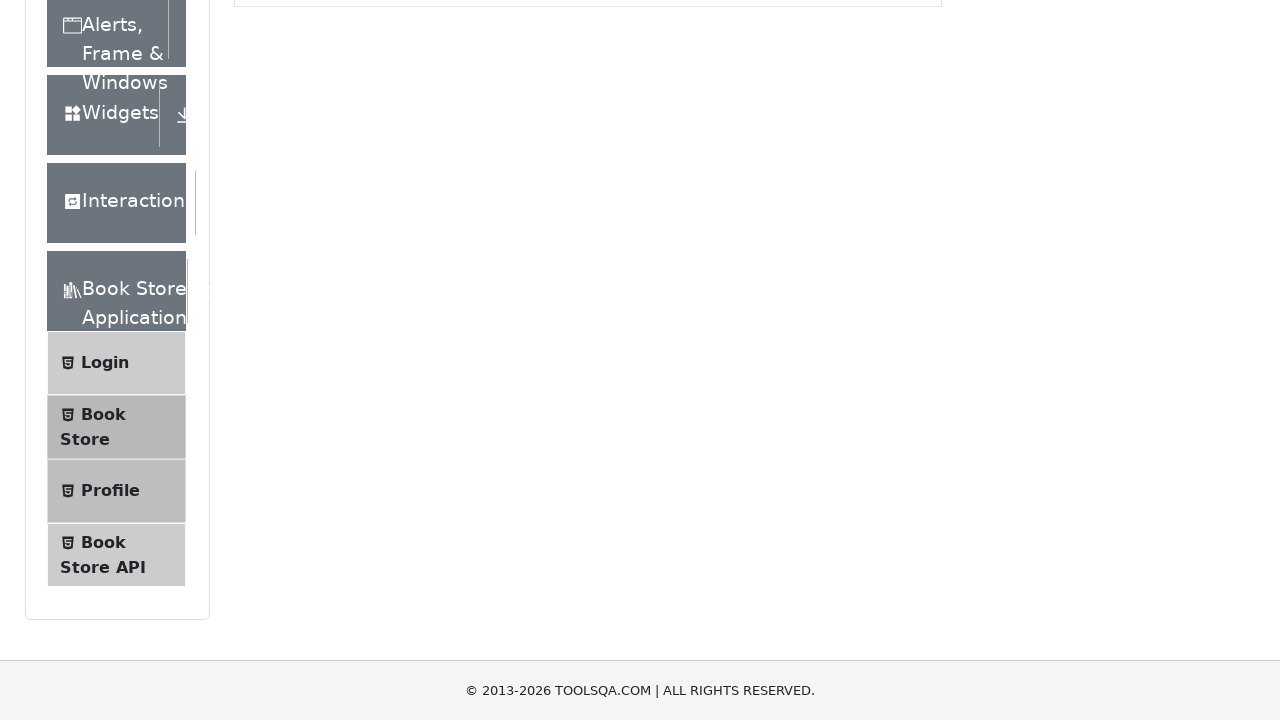

Navigation to Profile page completed
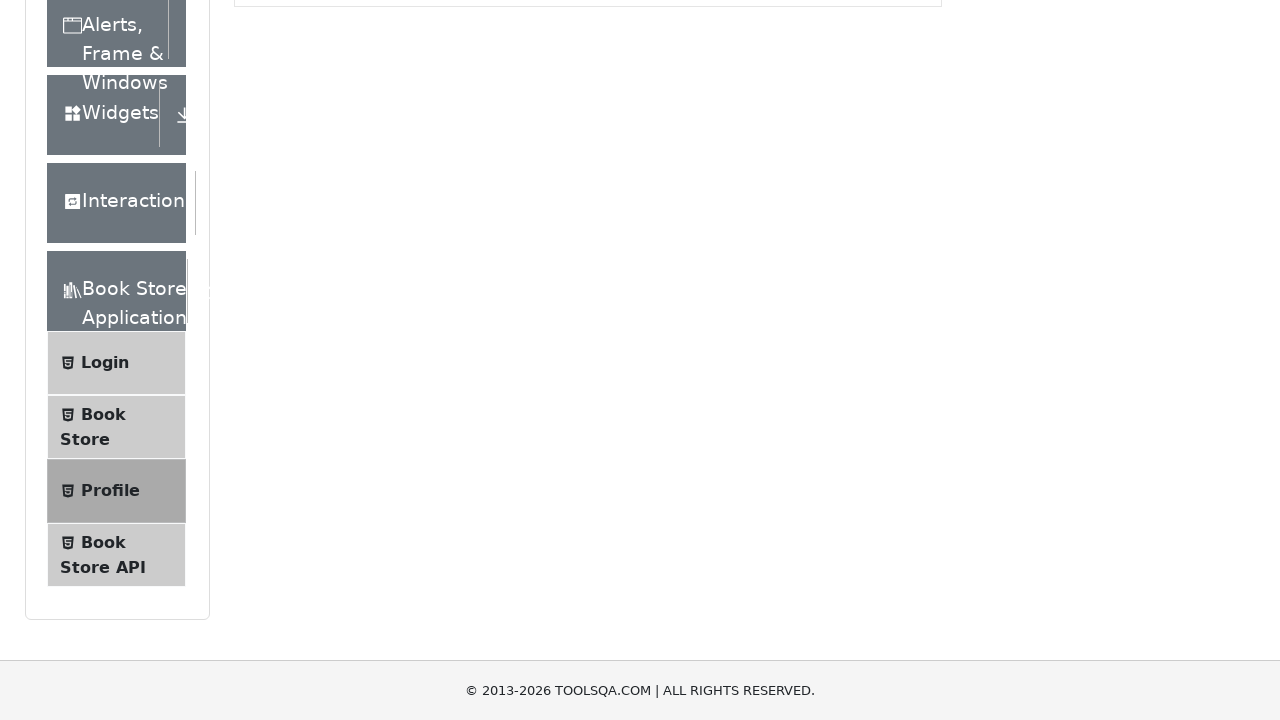

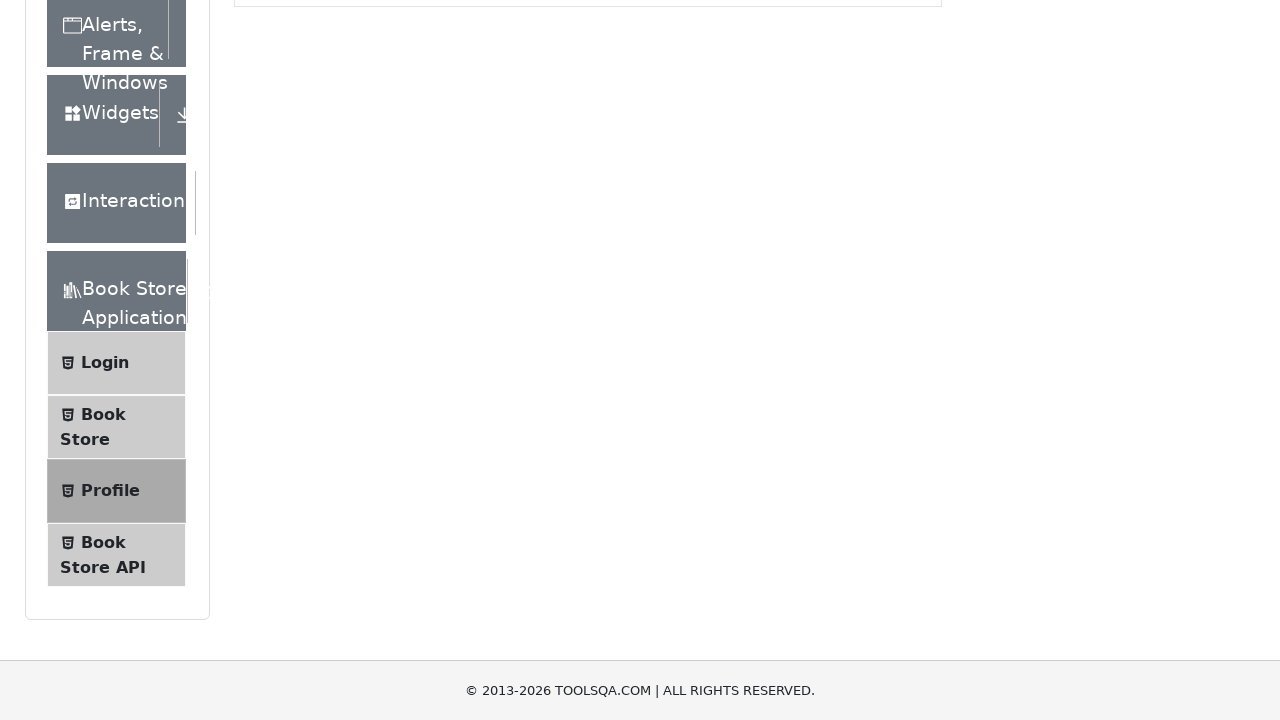